Tests the timed JavaScript alert functionality on demoqa.com by clicking the timer alert button, waiting for the alert to appear after a delay, and accepting it.

Starting URL: https://demoqa.com/alerts

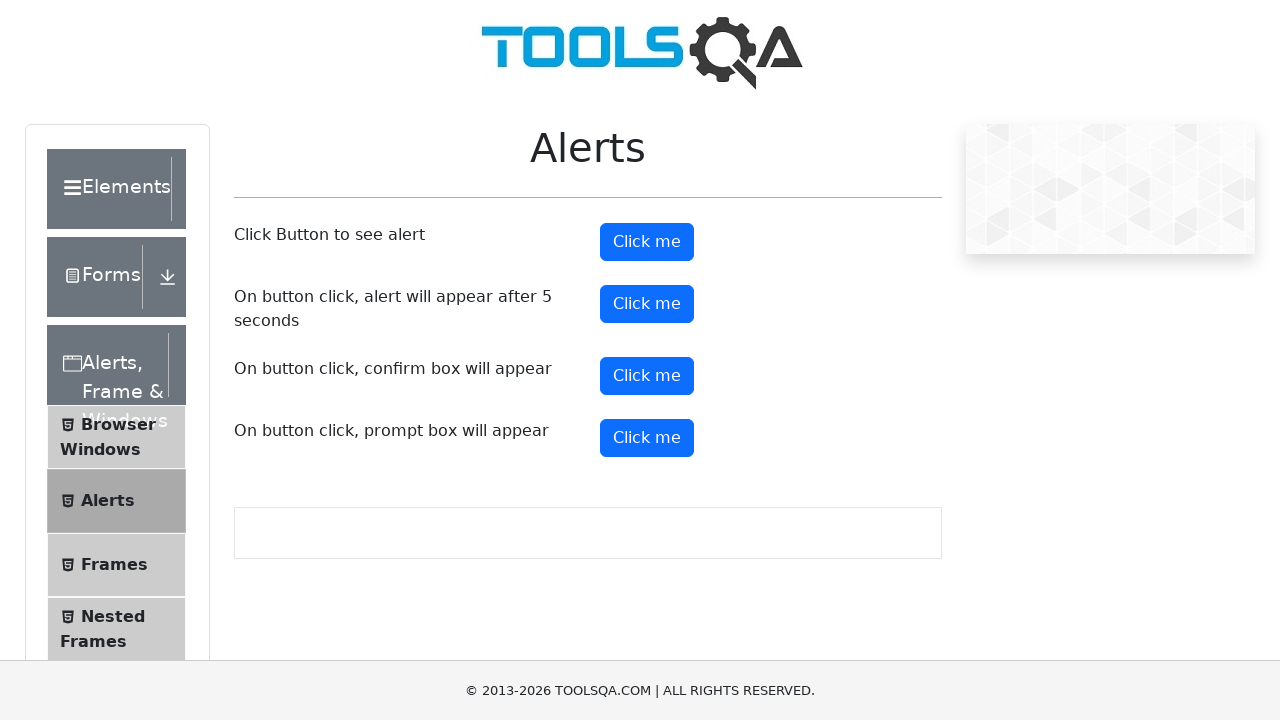

Clicked the timer alert button at (647, 304) on #timerAlertButton
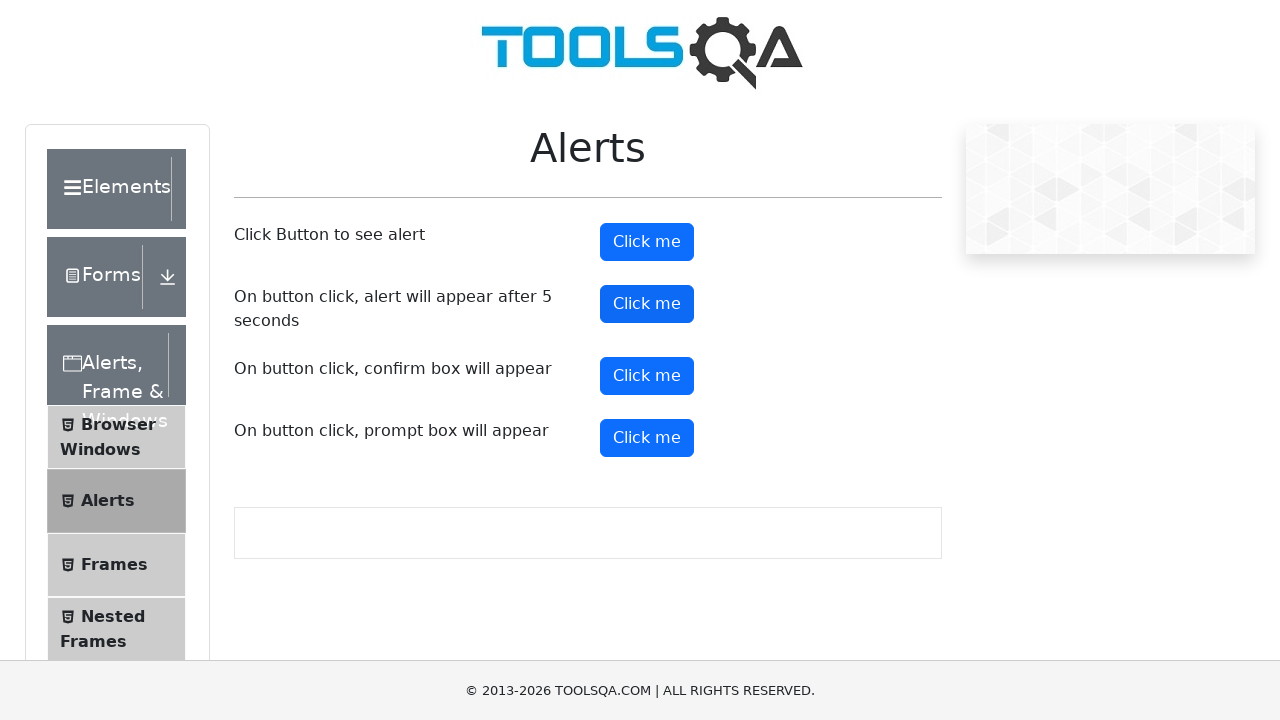

Set up dialog handler to accept alerts
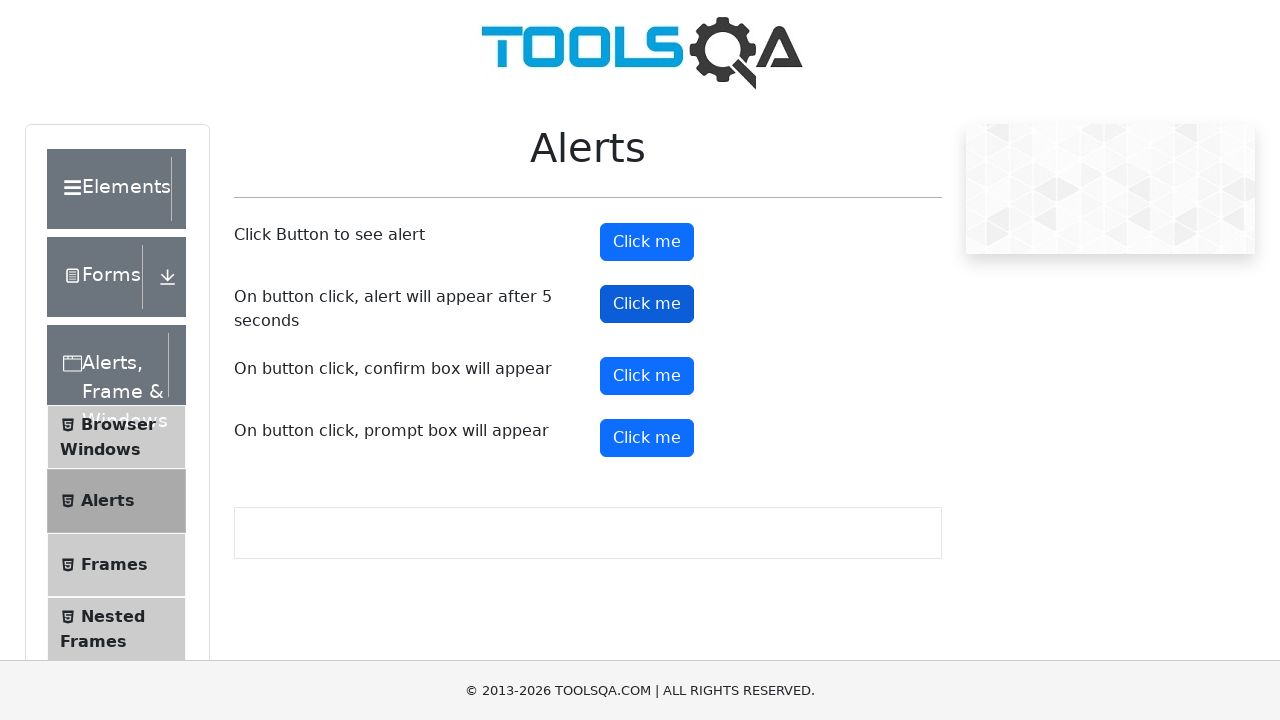

Waited 6 seconds for timed alert to appear and be accepted
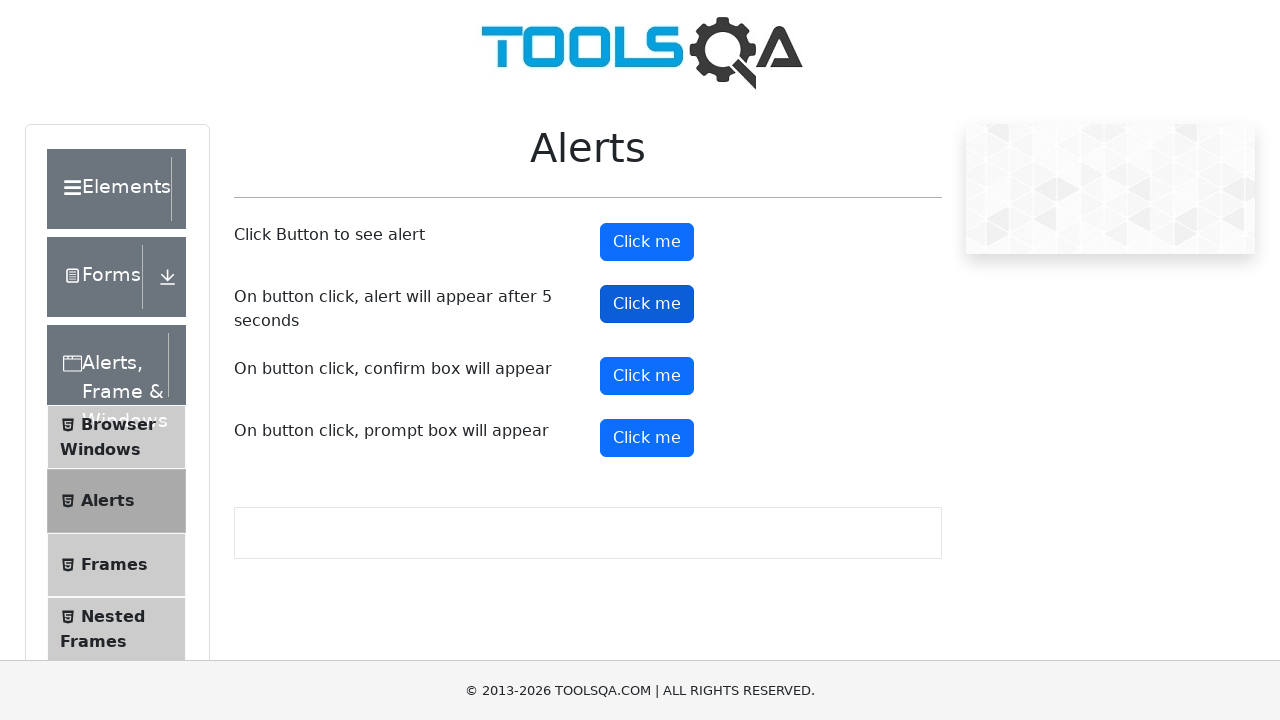

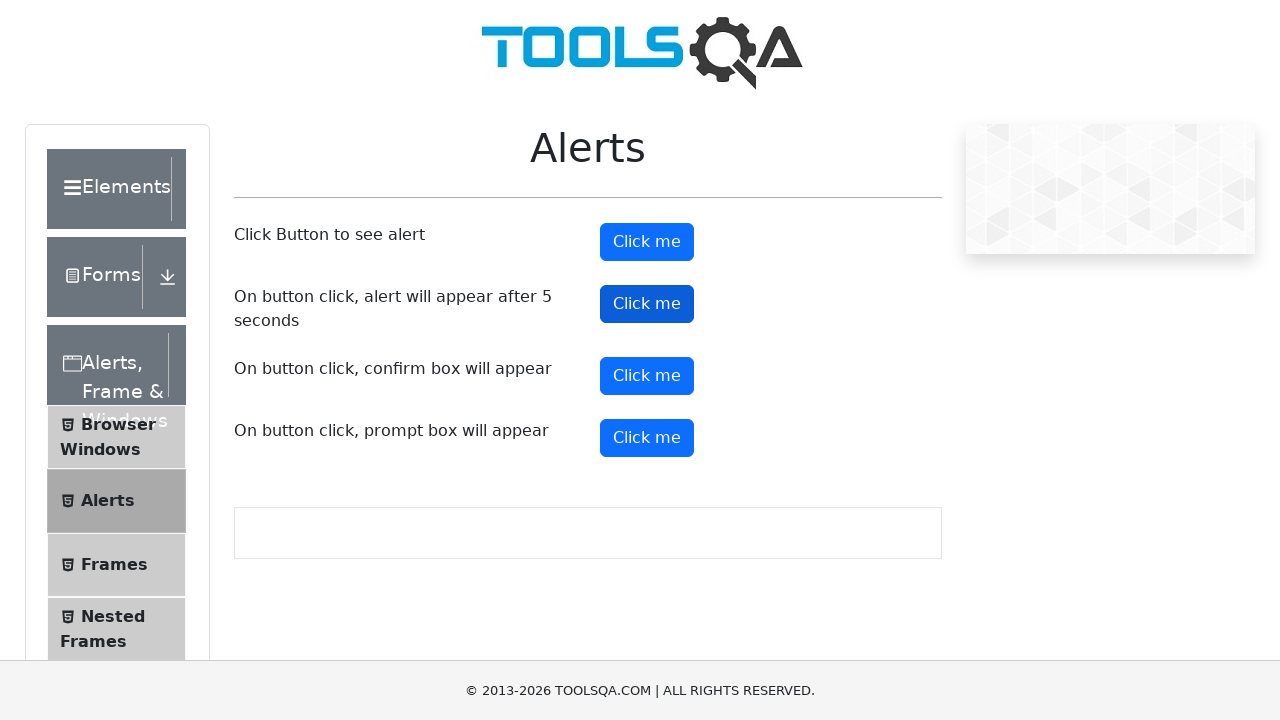